Navigates to the Playwright documentation website, verifies the Playwright title is visible in the navbar, and clicks the GitHub link which opens in a new page.

Starting URL: https://playwright.dev/

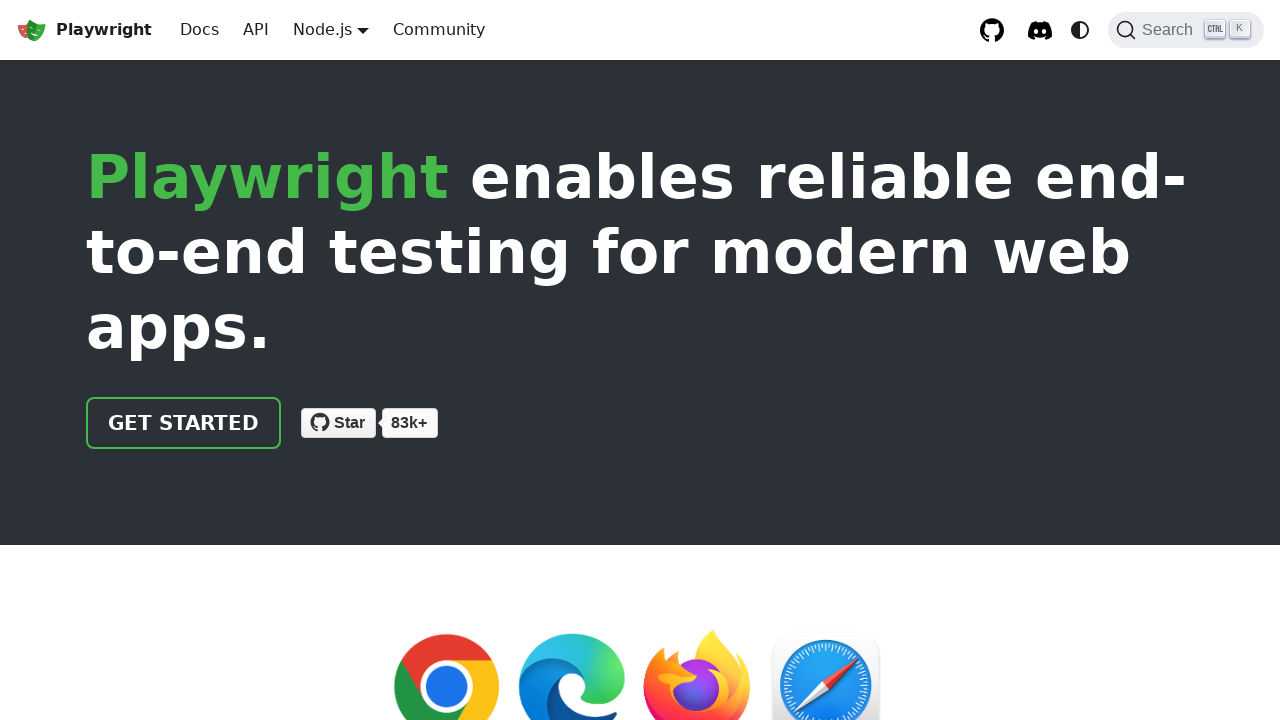

Waited for Playwright navbar title to be visible
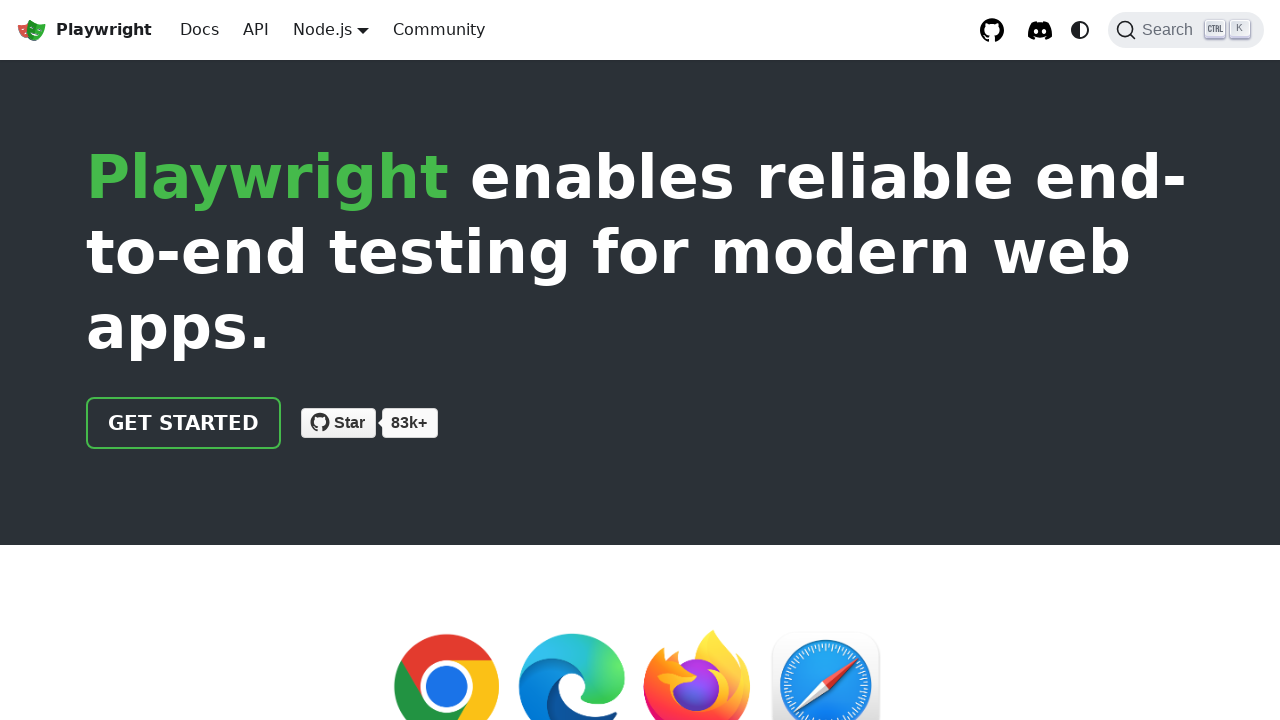

Verified Playwright title is visible in navbar
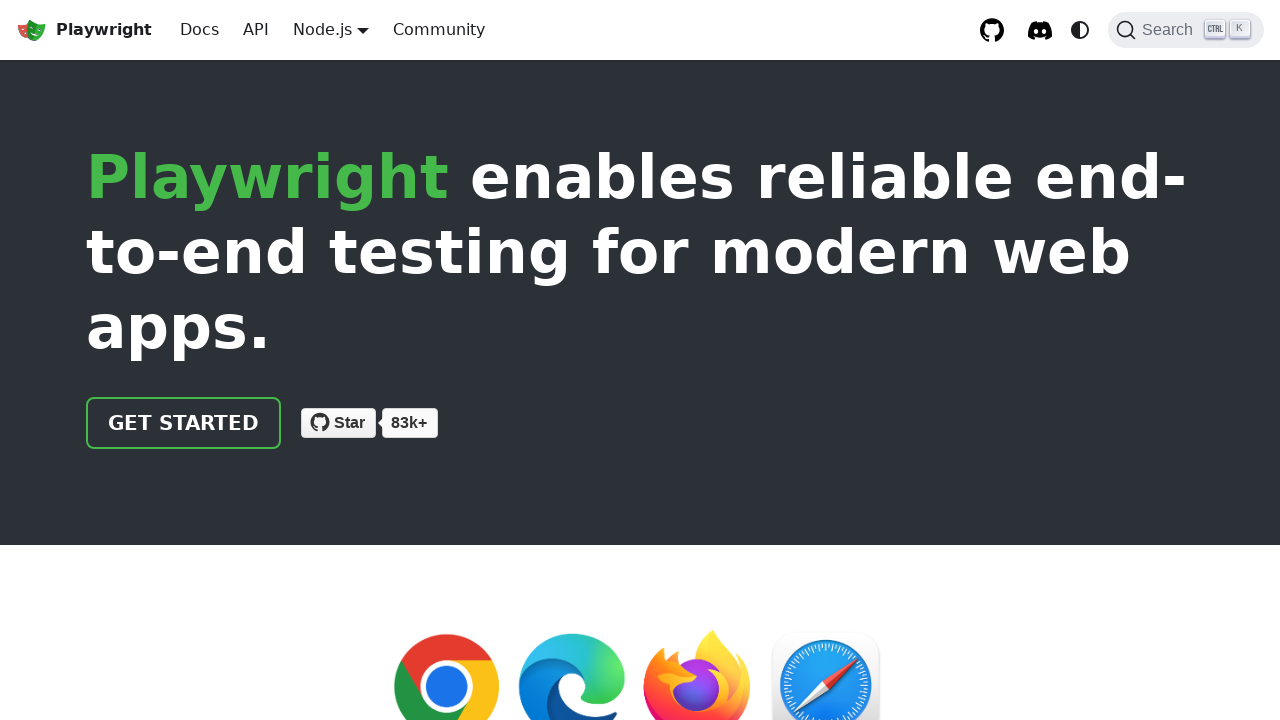

Clicked GitHub link at (873, 533) on text=GitHub
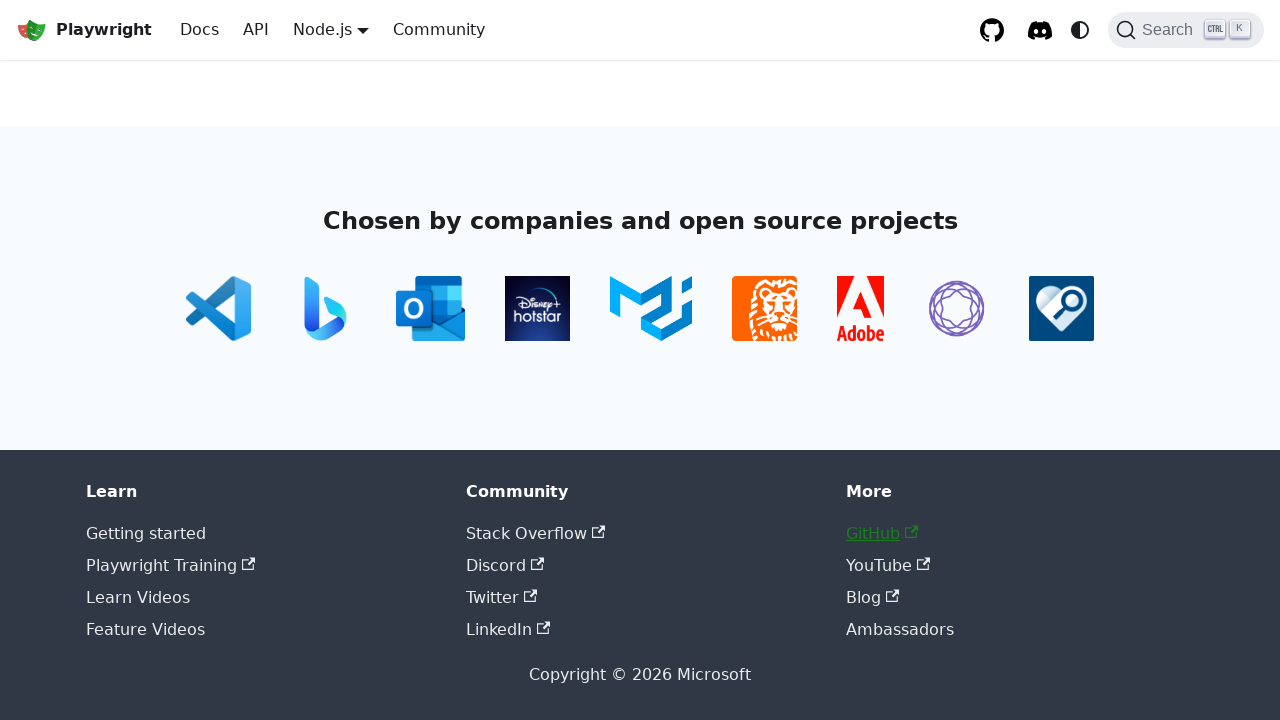

GitHub link opened in new page
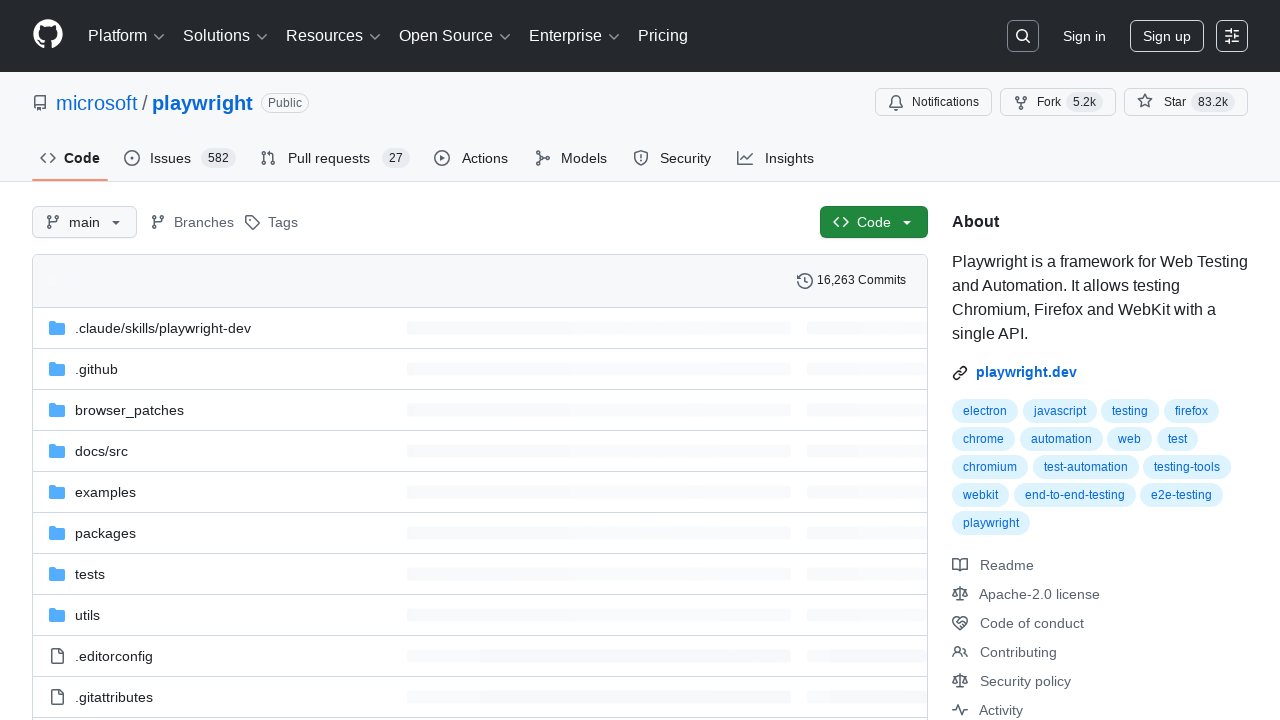

New GitHub page finished loading
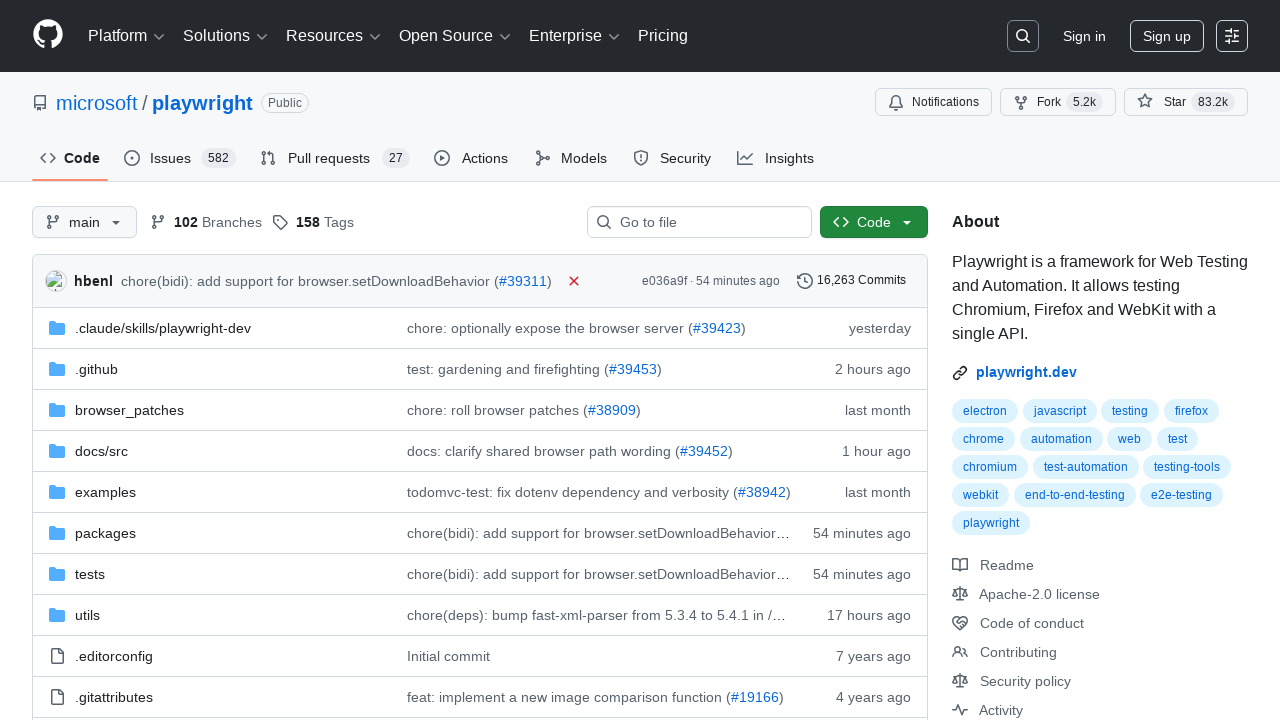

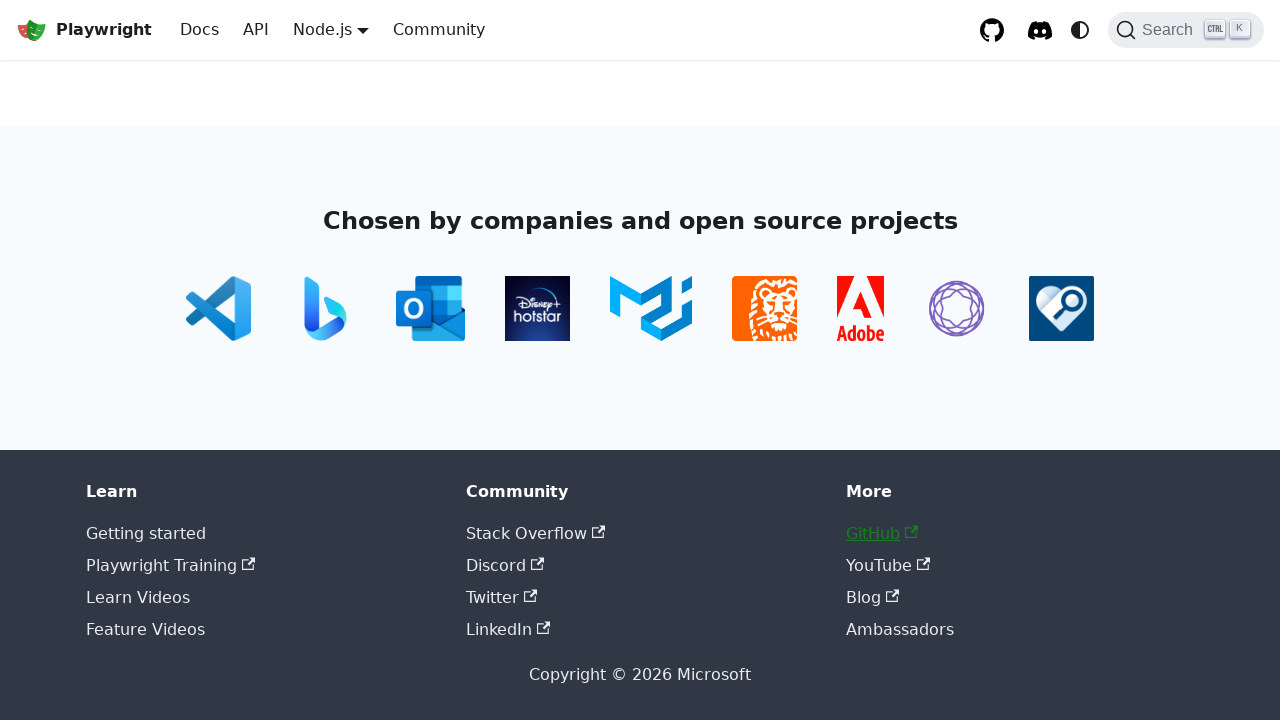